Tests alert handling functionality by triggering both simple alerts and confirmation dialogs, accepting the first and dismissing the second

Starting URL: https://rahulshettyacademy.com/AutomationPractice/

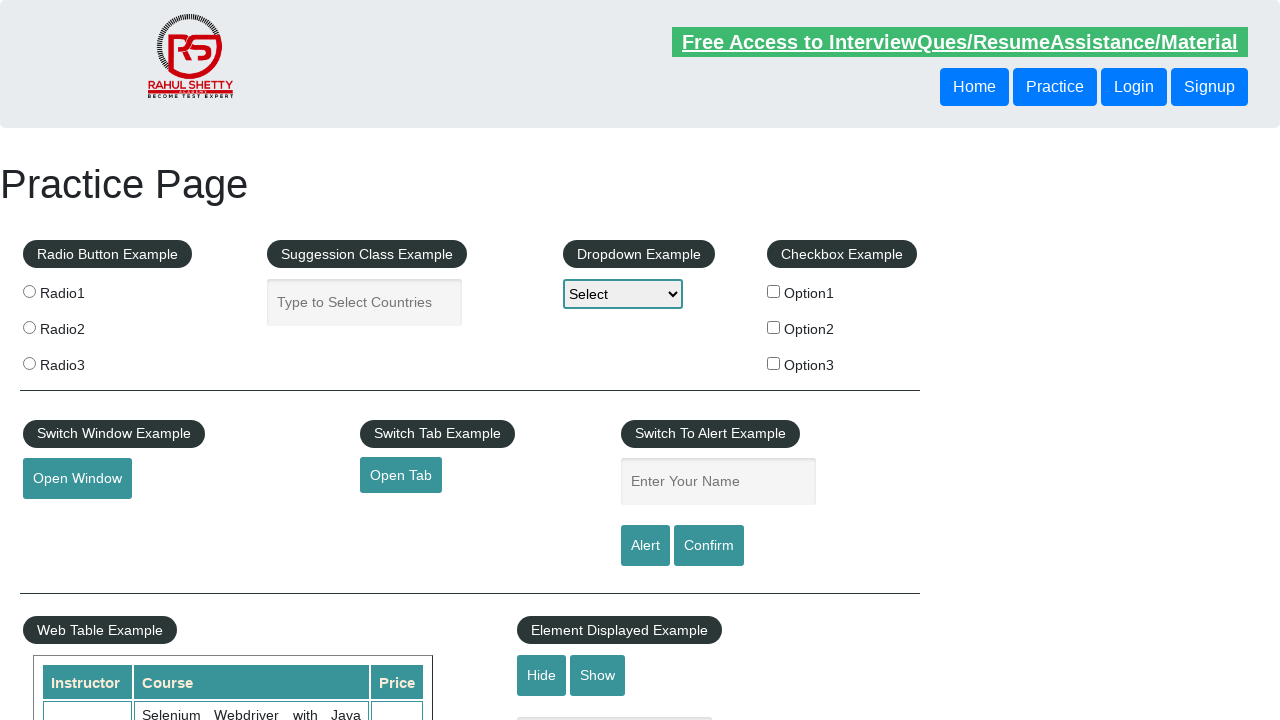

Filled name field with 'Devansh' for alert test on #name
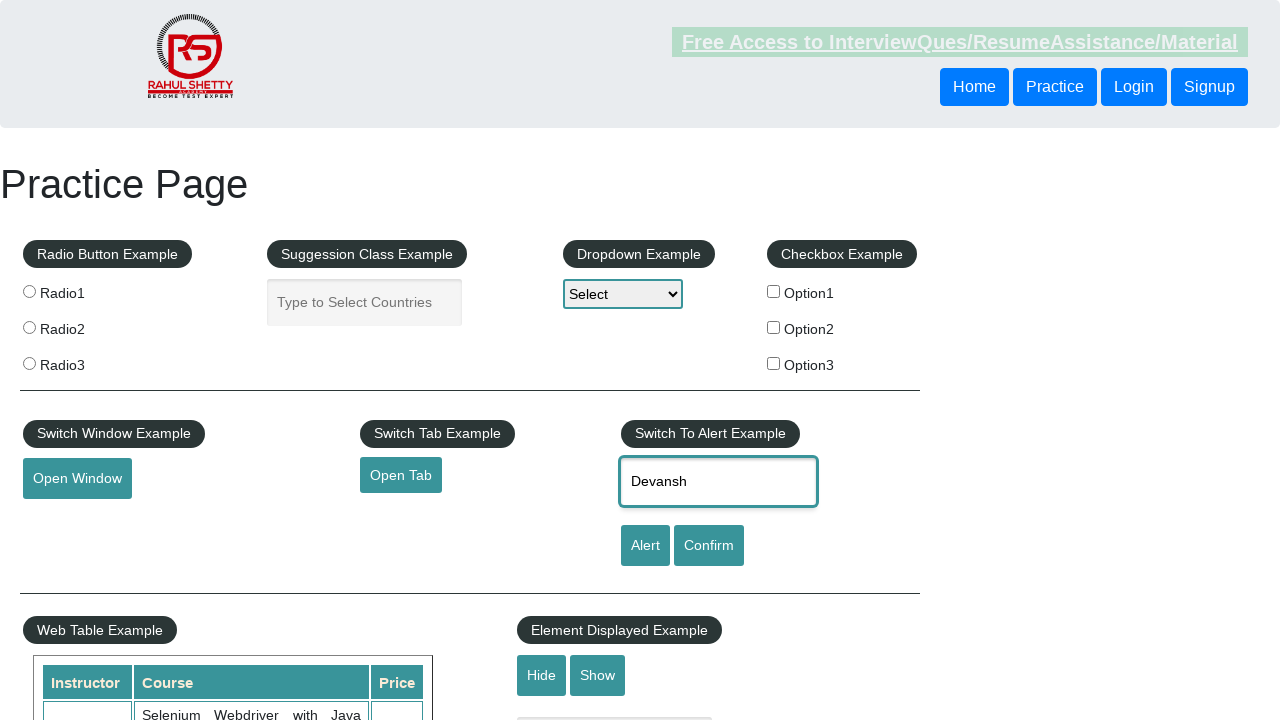

Registered dialog handler to accept alerts
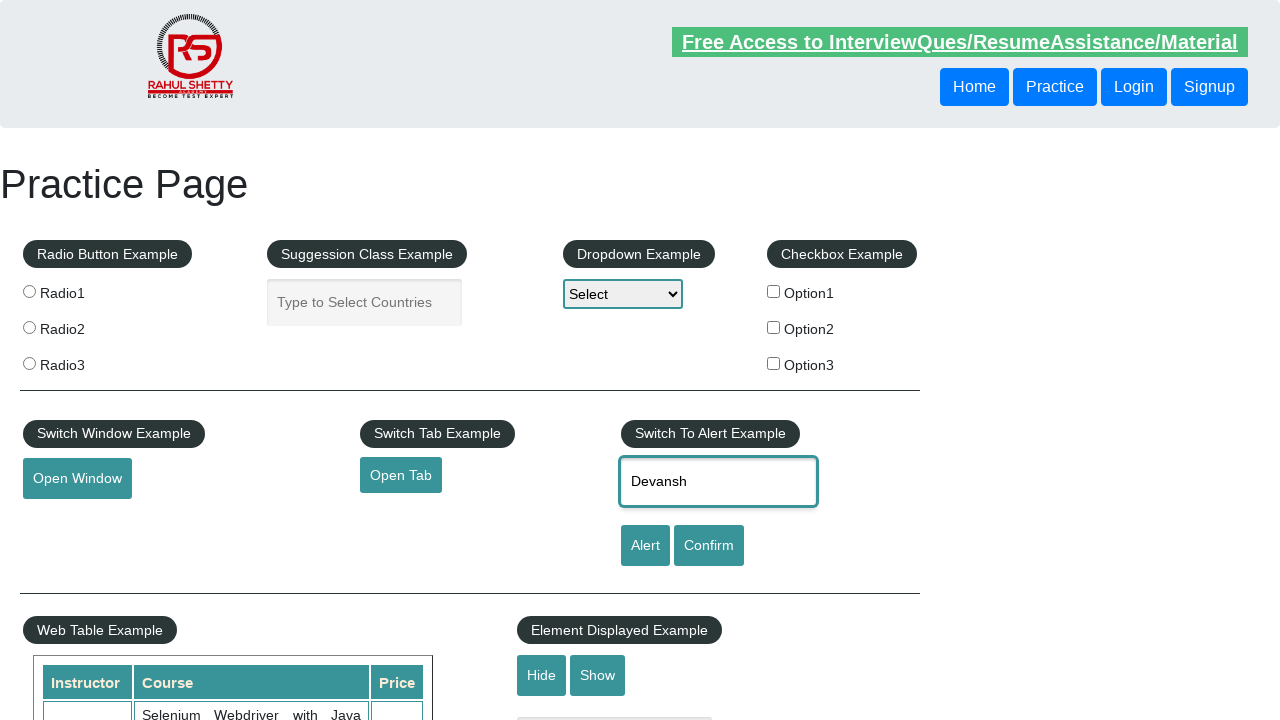

Clicked alert button and accepted the alert dialog at (645, 546) on #alertbtn
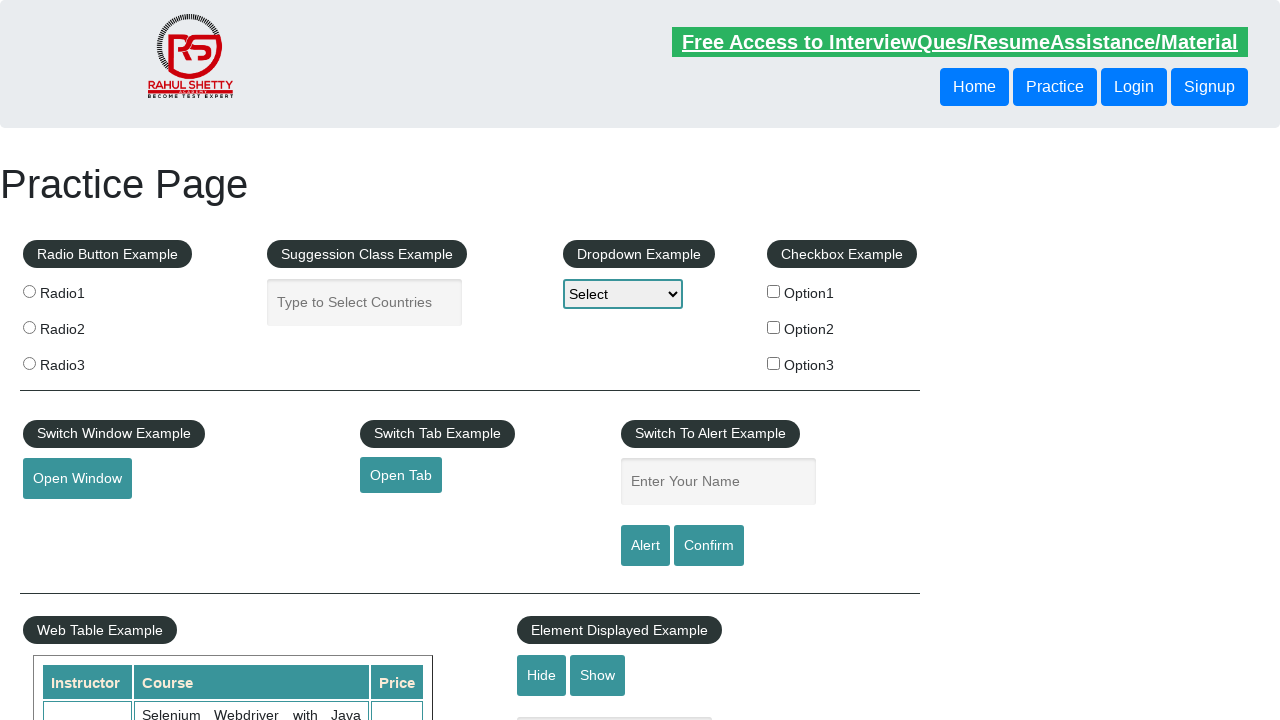

Filled name field with 'Devansh' again for confirmation test on #name
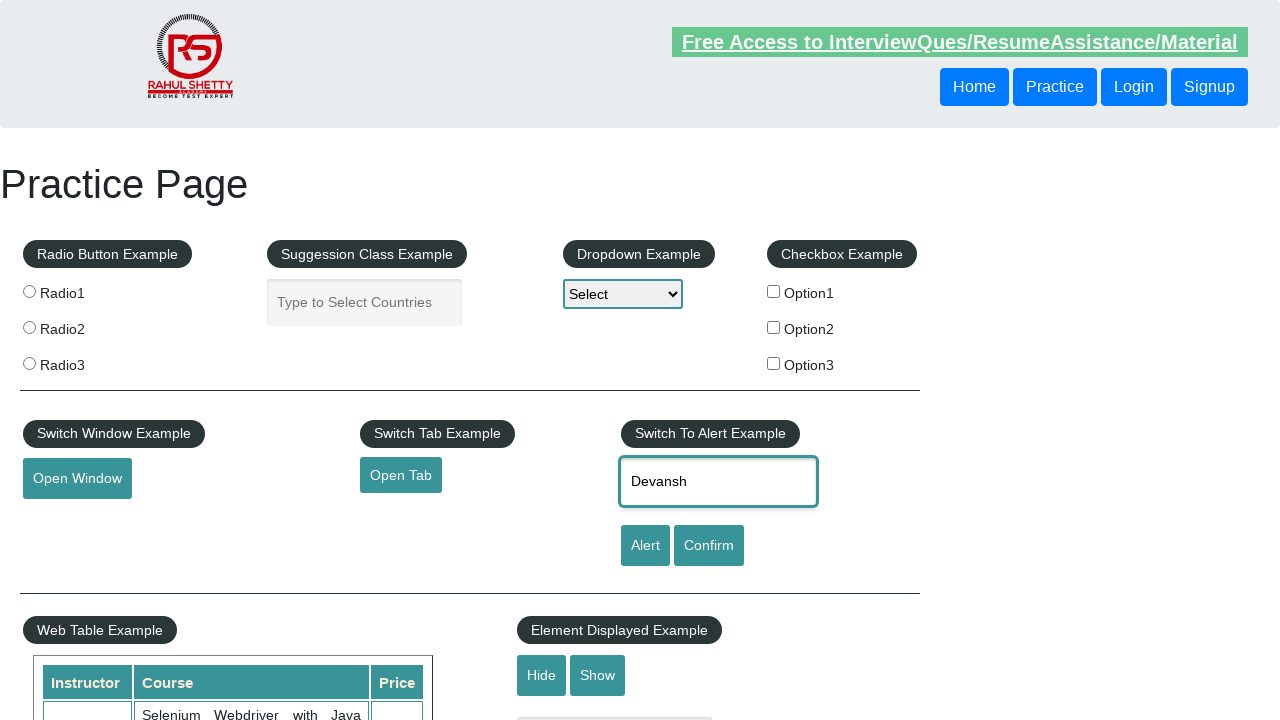

Registered dialog handler to dismiss confirmation dialog
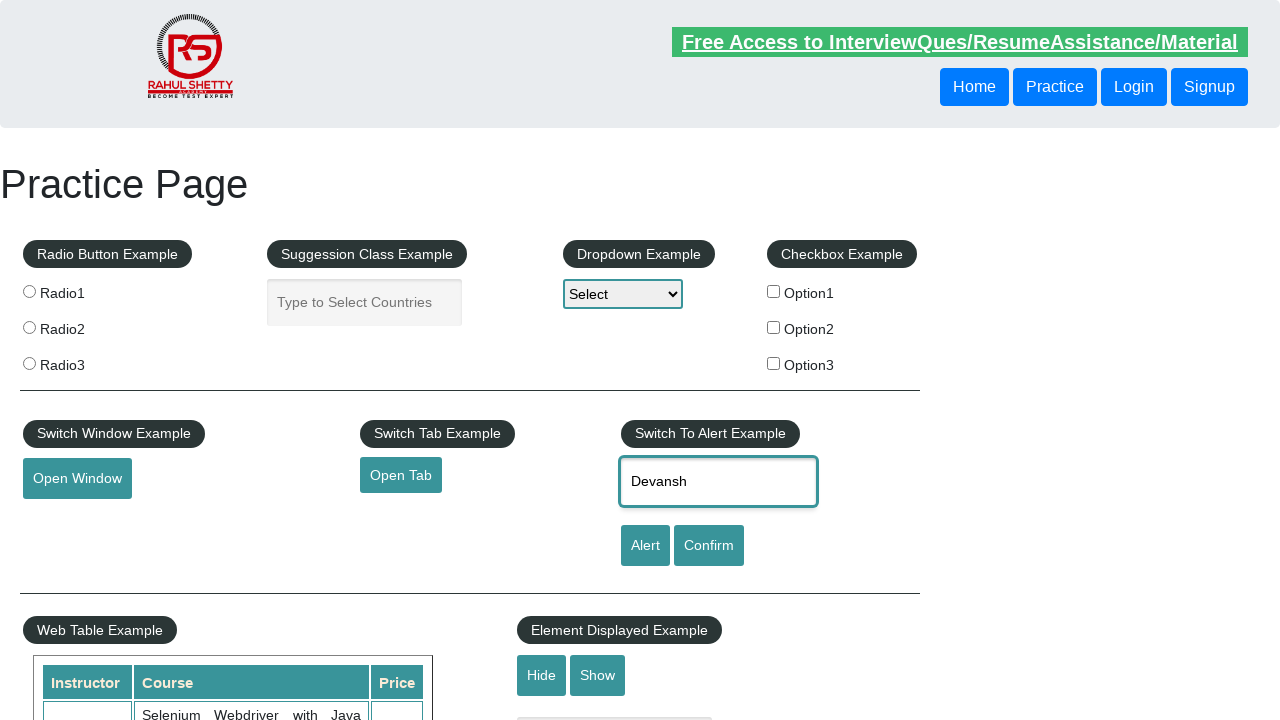

Clicked confirm button and dismissed the confirmation dialog at (709, 546) on #confirmbtn
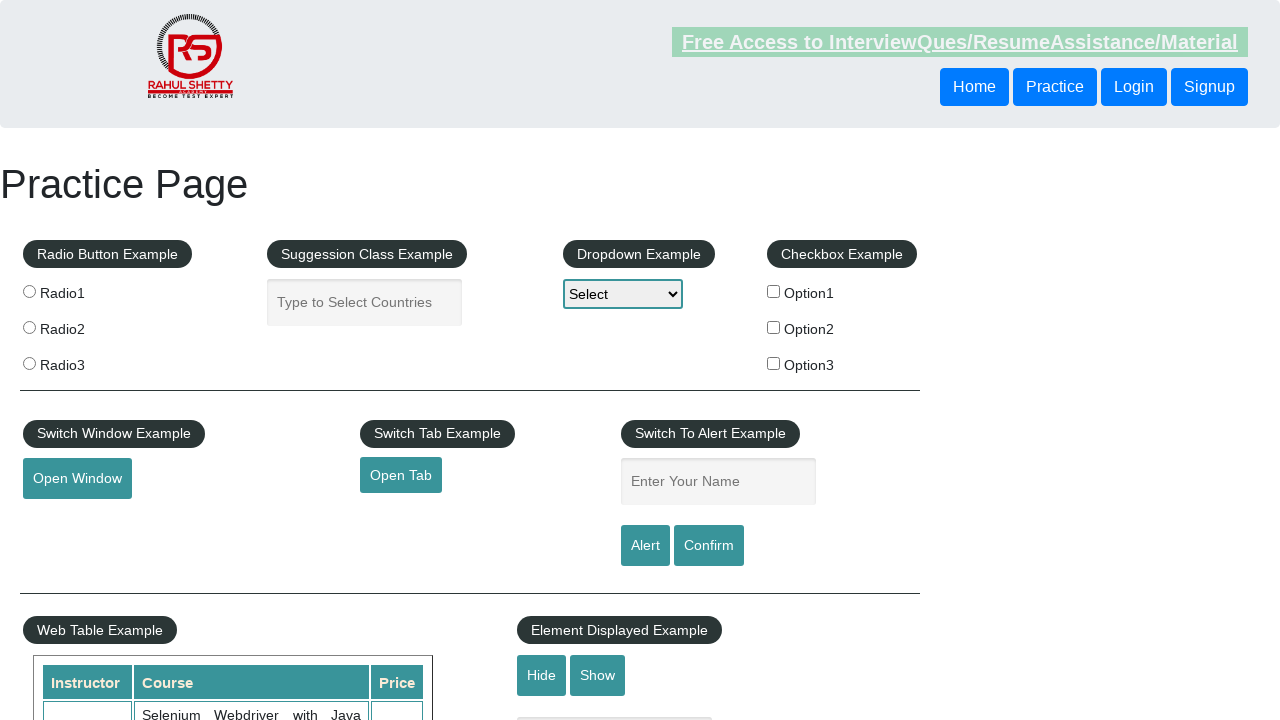

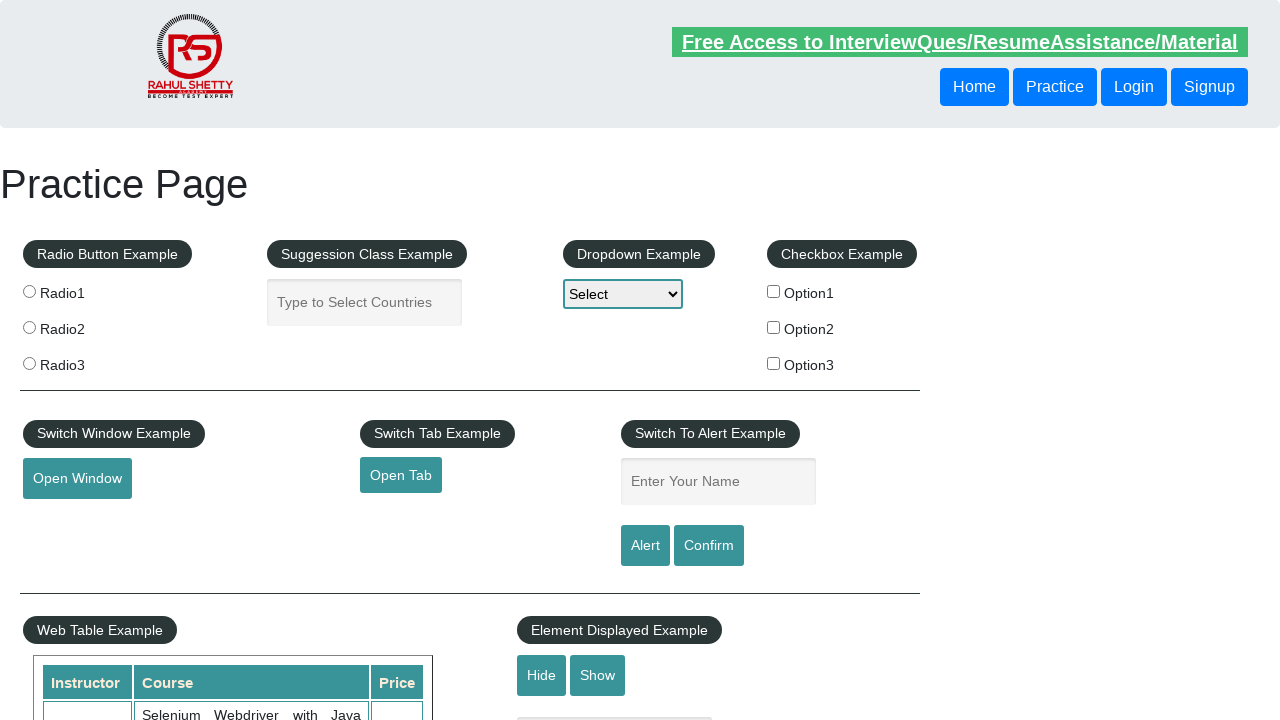